Tests Bootstrap dropdown functionality by clicking on dropdown menus and selecting specific options from them

Starting URL: https://www.w3schools.com/bootstrap/bootstrap_dropdowns.asp

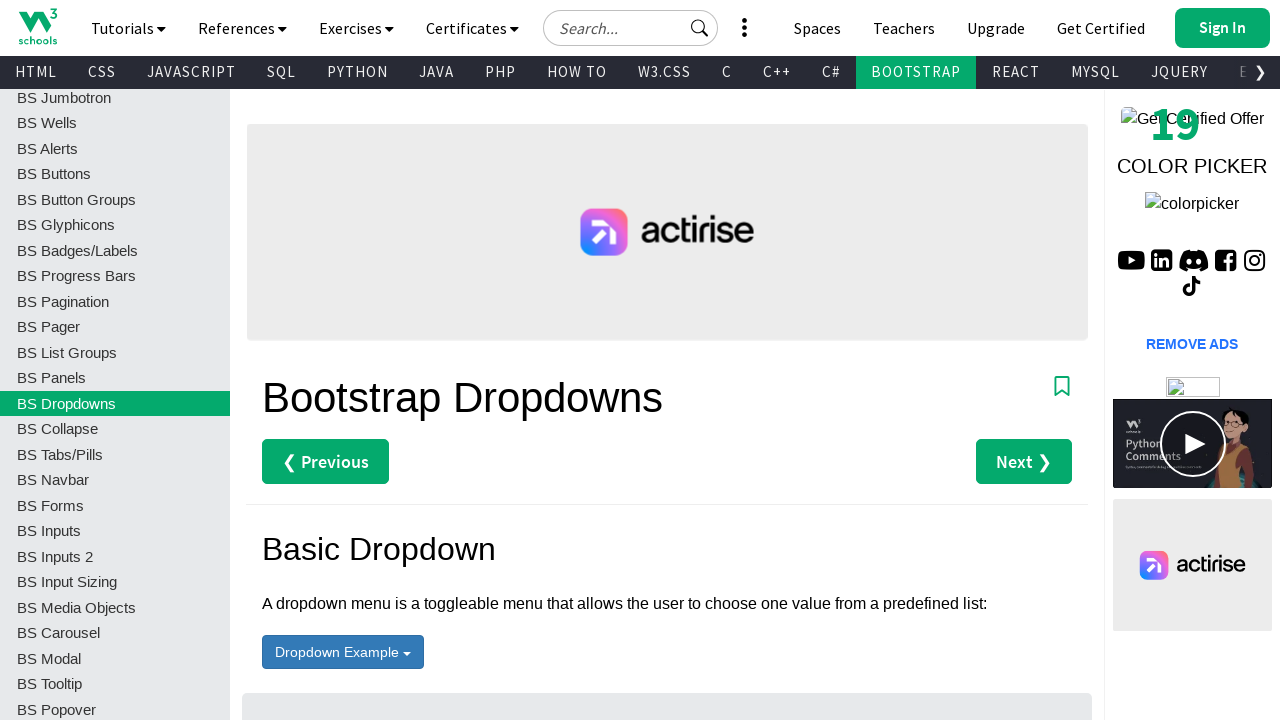

Clicked the first dropdown menu button at (343, 652) on button#menu1.dropdown-toggle
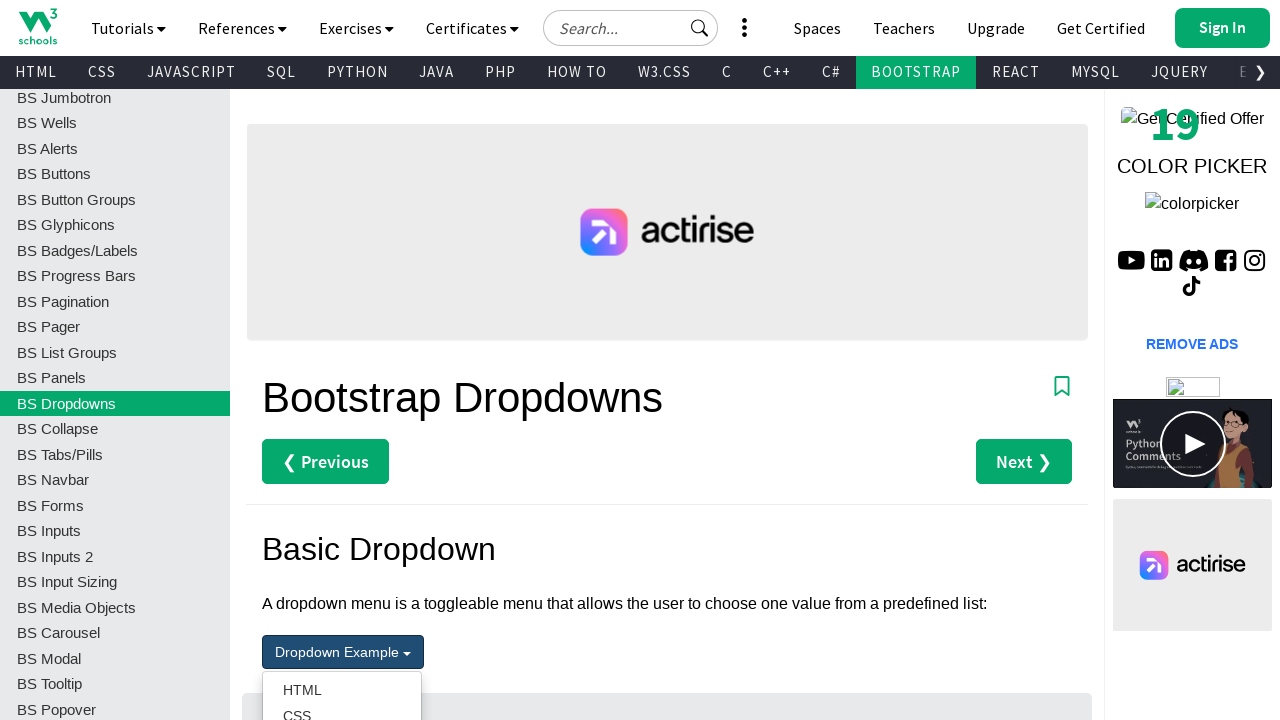

Selected CSS option from the first dropdown at (342, 707) on a[role='menuitem']:has-text('CSS')
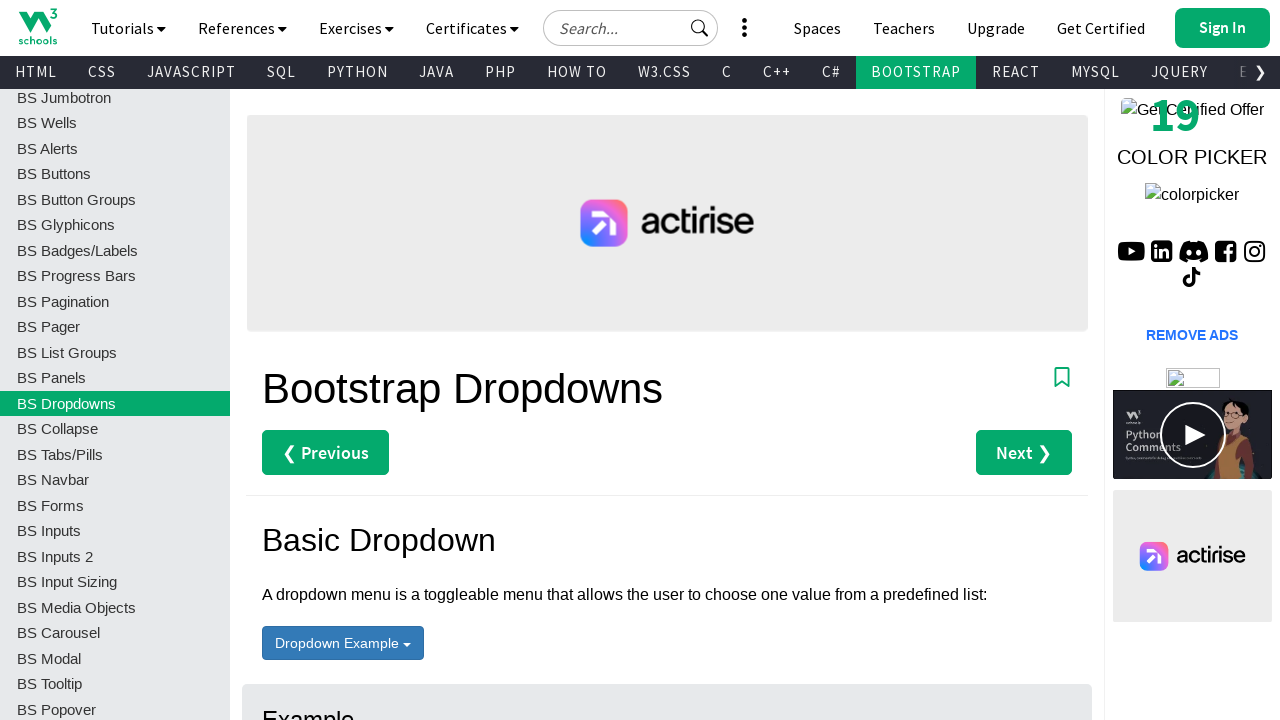

Clicked the second dropdown menu button at (368, 360) on button#menu2.dropdown-toggle
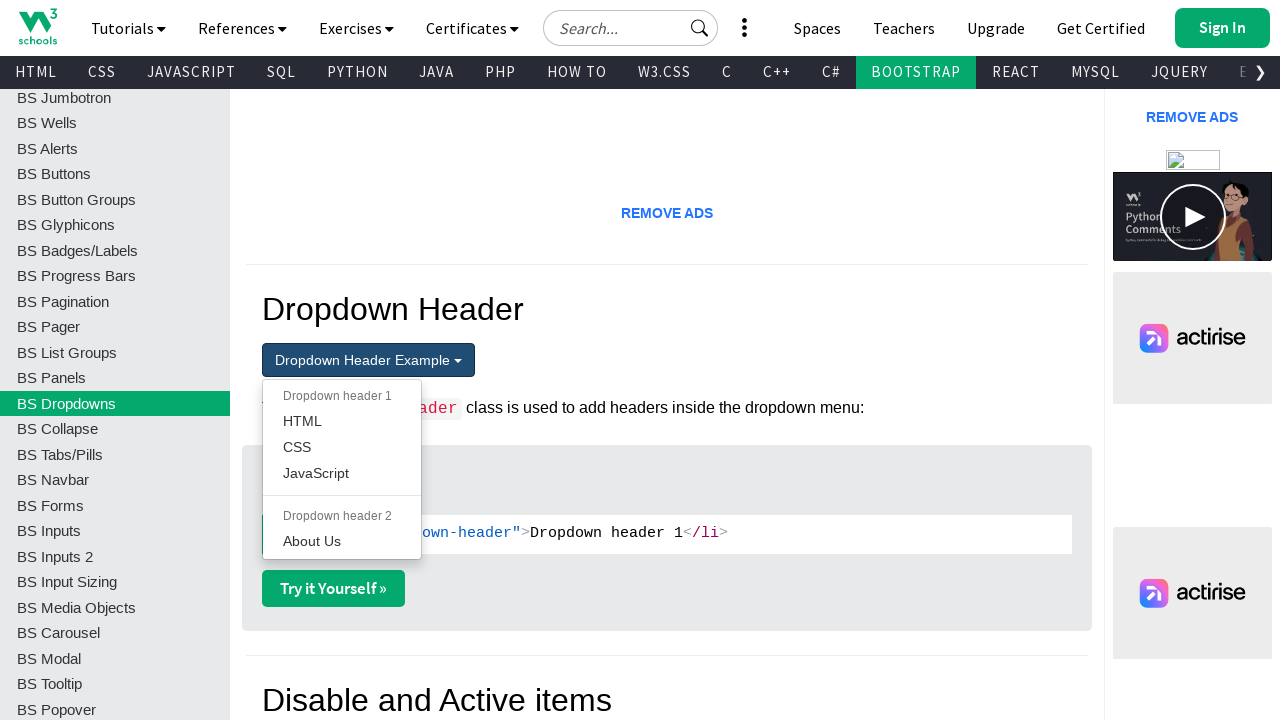

Located all items in the second dropdown menu
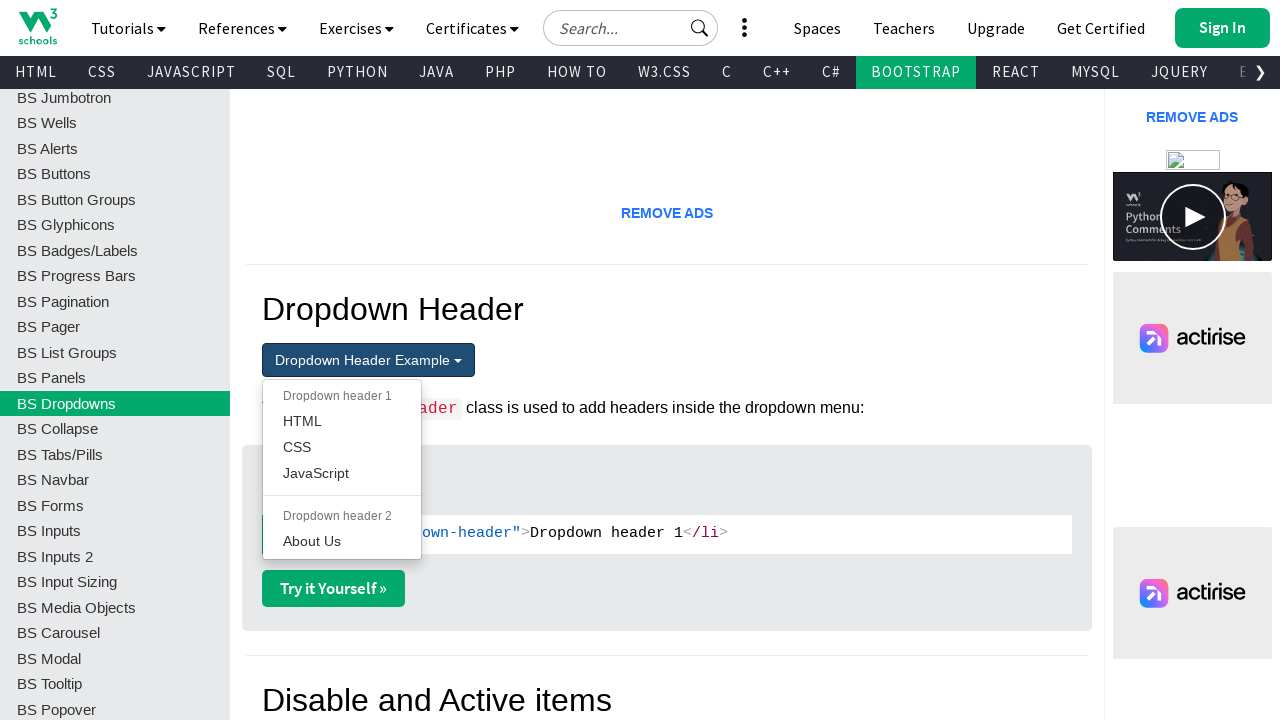

Selected JavaScript option from the second dropdown at (342, 473) on ul.dropdown-menu[aria-labelledby='menu2'] li >> nth=3
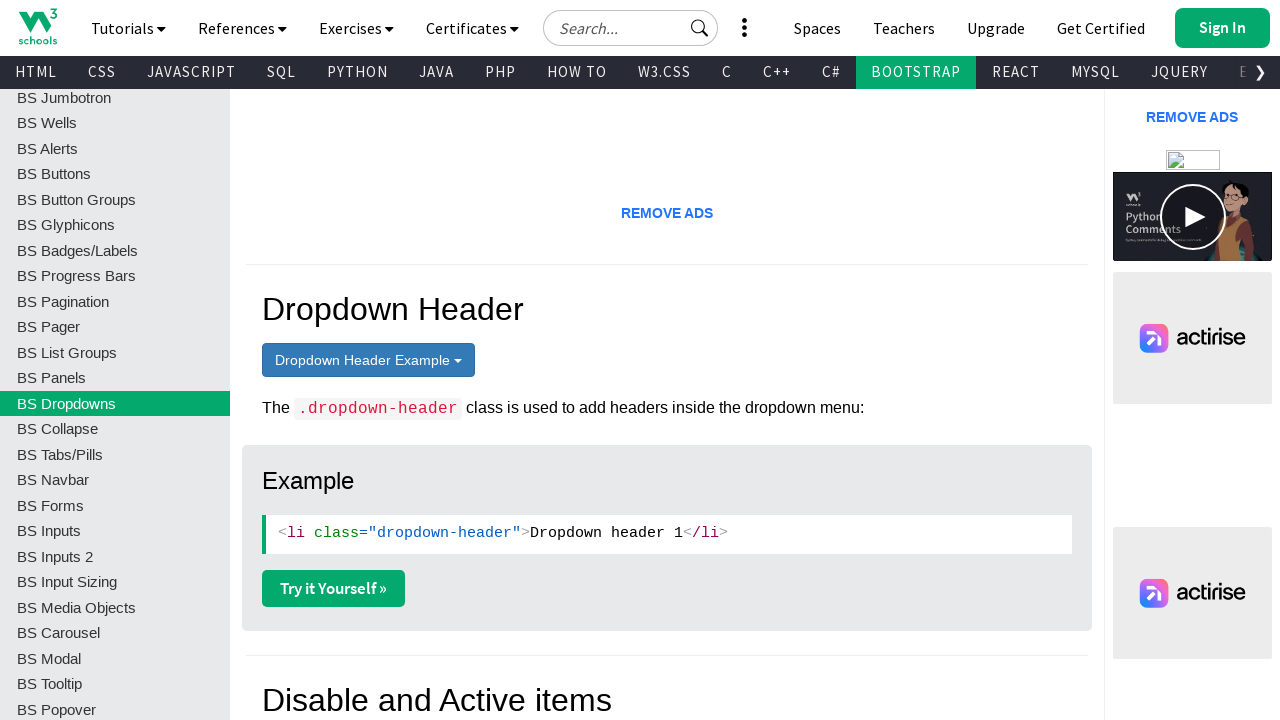

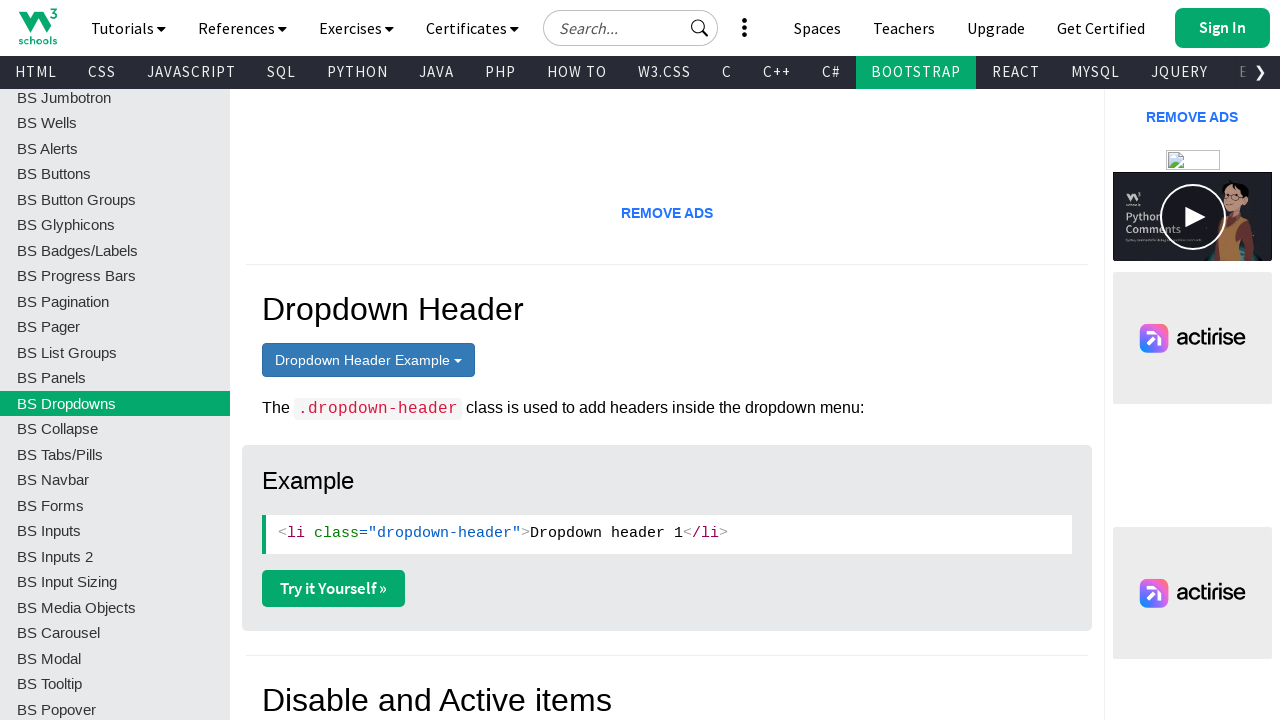